Tests radio button functionality by checking the default selected radio button and selecting an age group radio button if not already selected.

Starting URL: https://www.leafground.com/radio.xhtml

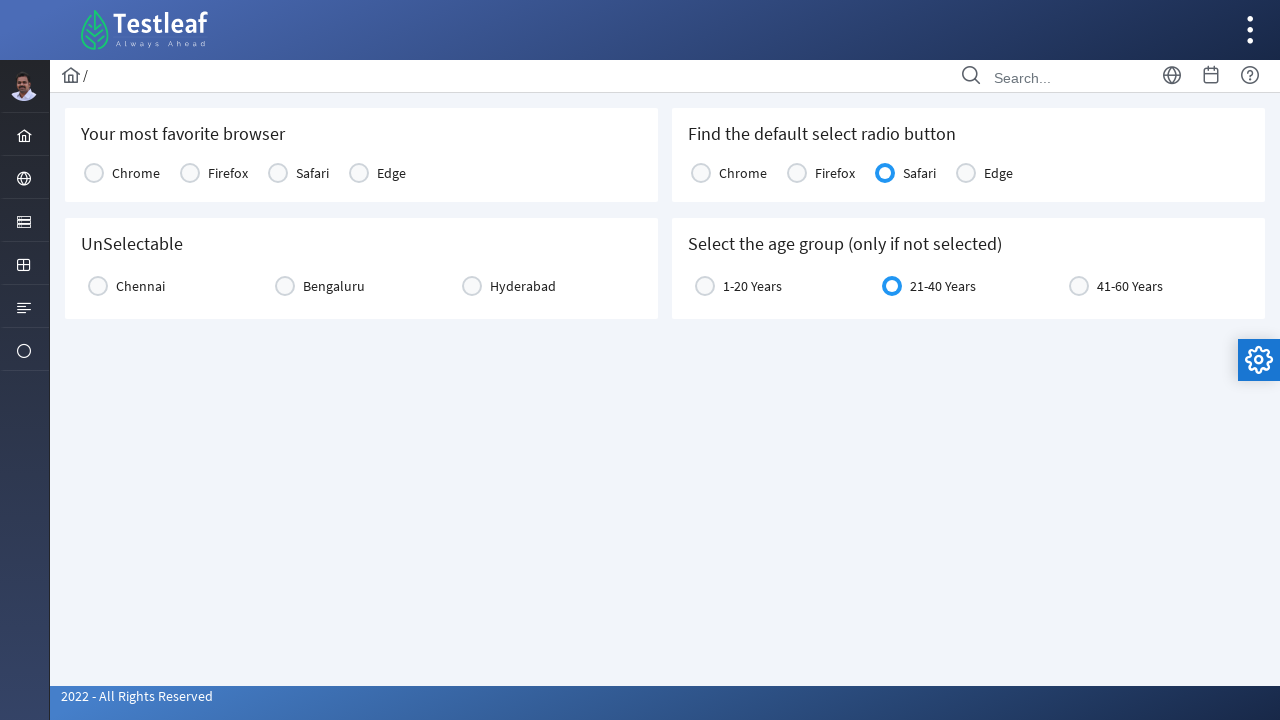

Checked if Chrome radio button is selected
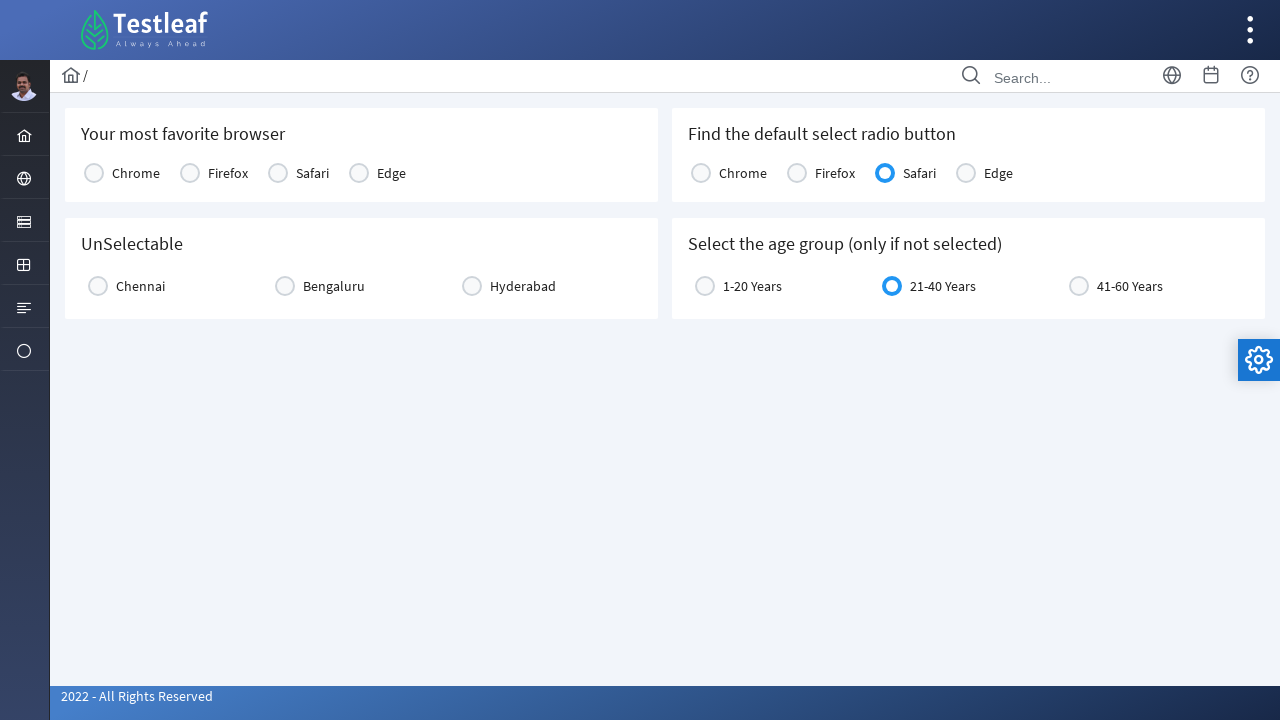

Checked if Firefox radio button is selected
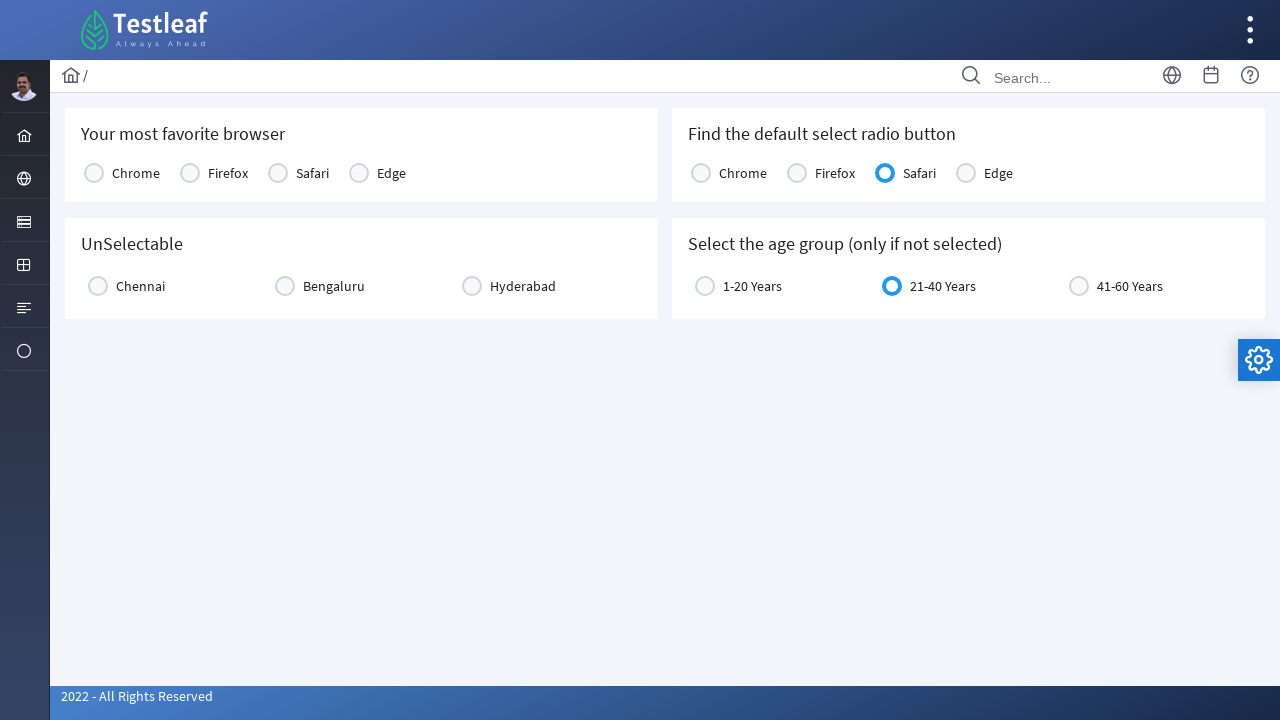

Checked if Safari radio button is selected
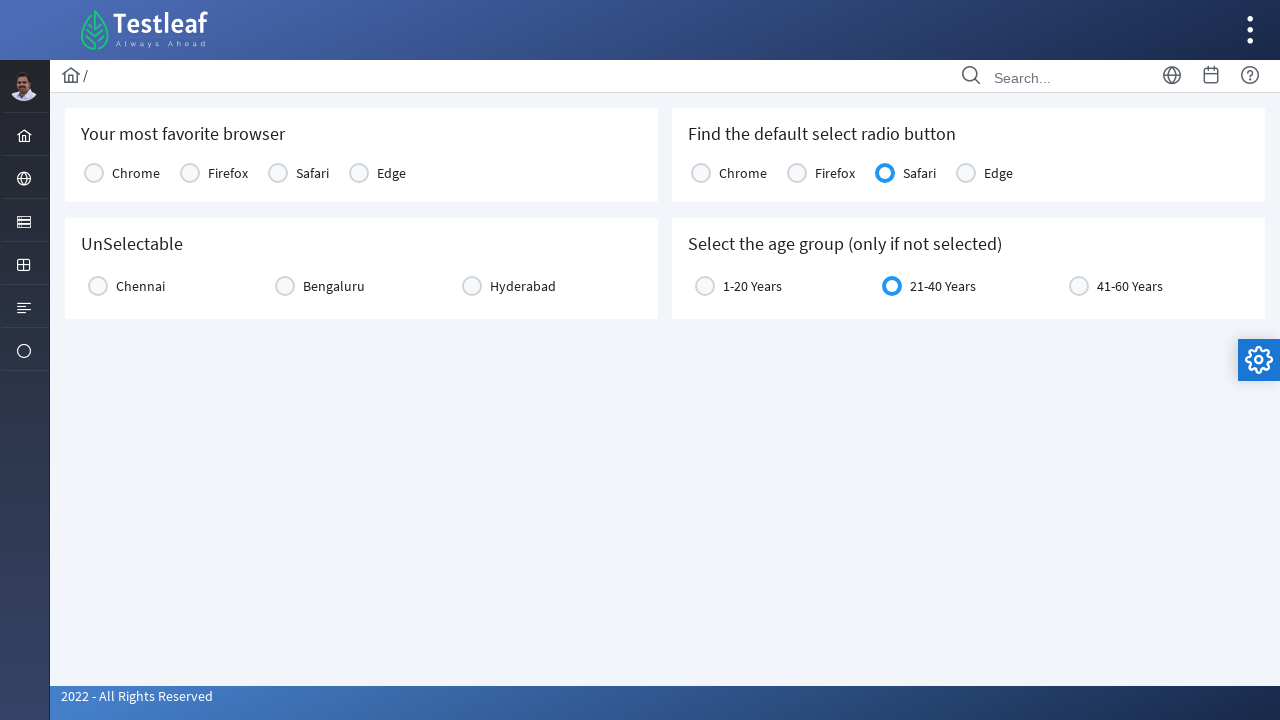

Checked if Edge radio button is selected
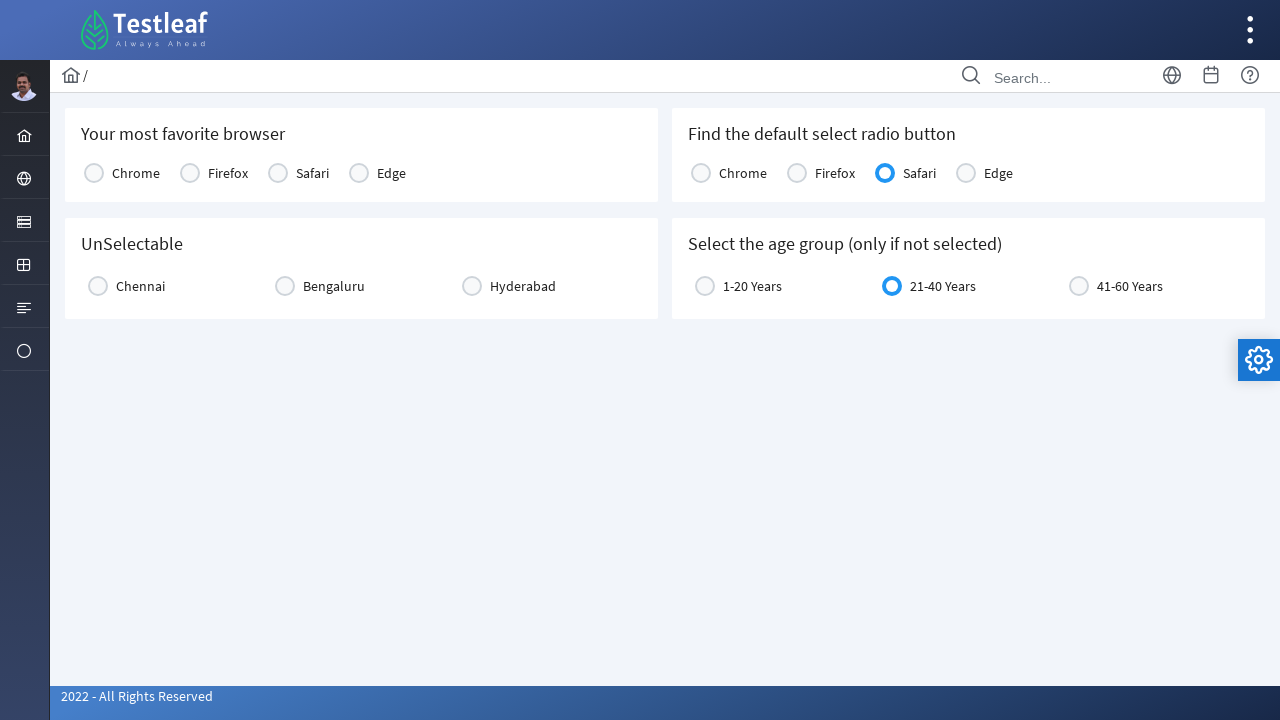

Retrieved default selected radio button text: Safari
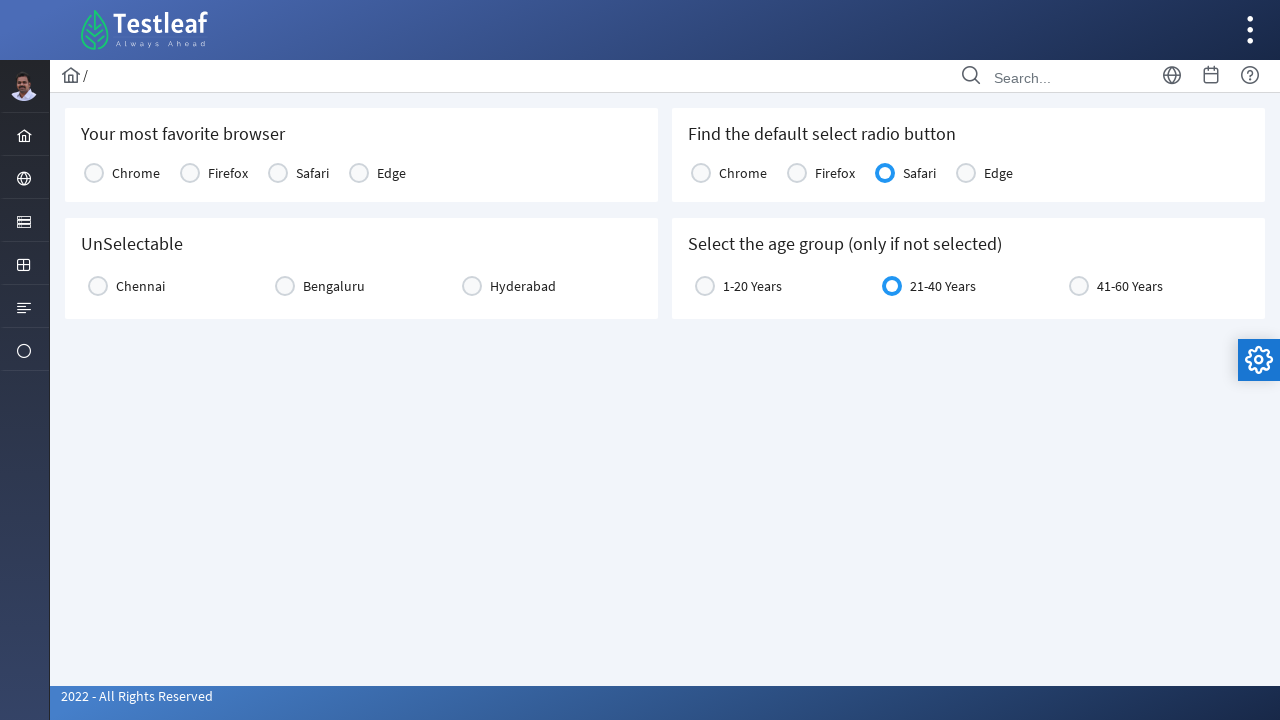

Checked if age group radio button is selected
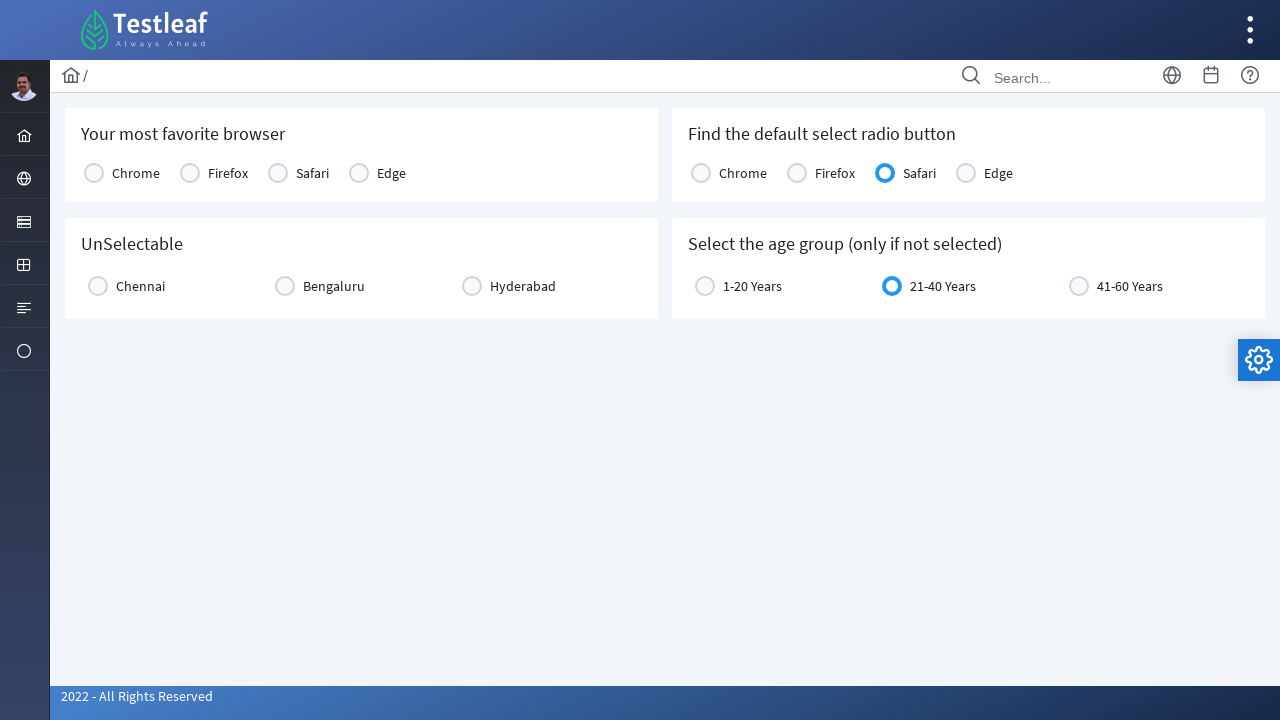

Clicked age group radio button label to select it at (752, 286) on label[for='j_idt87:age:0']
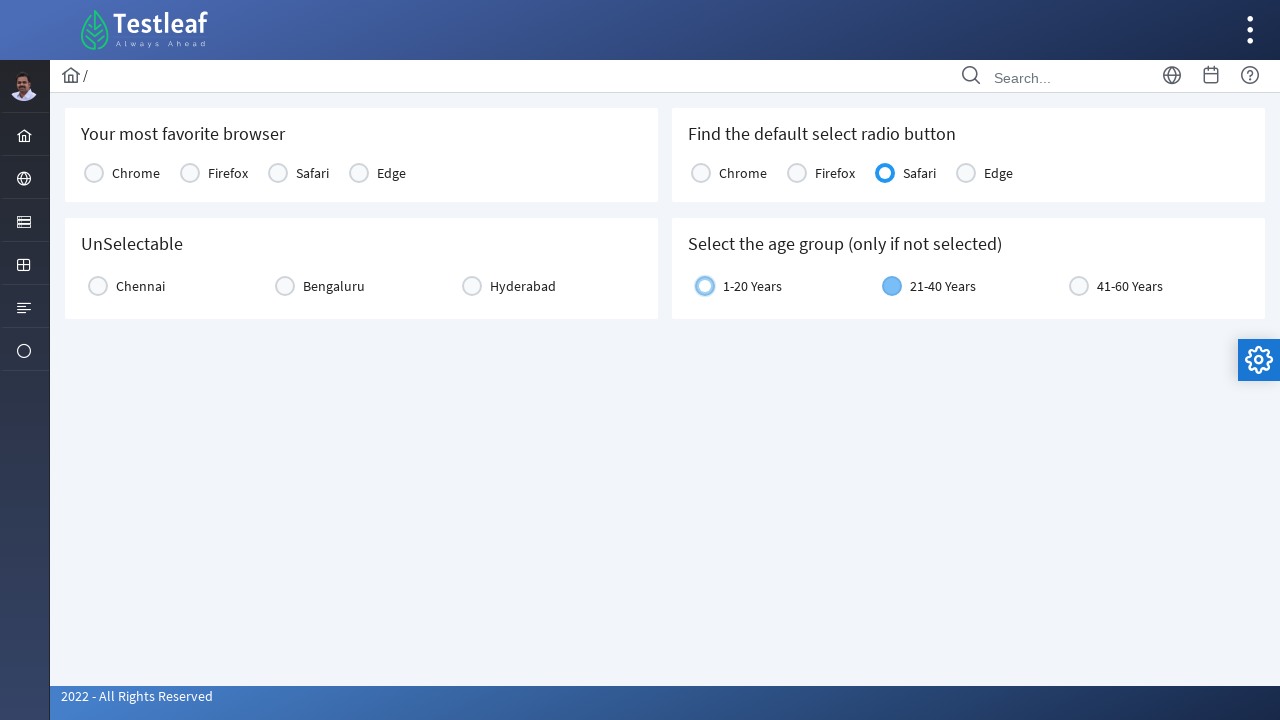

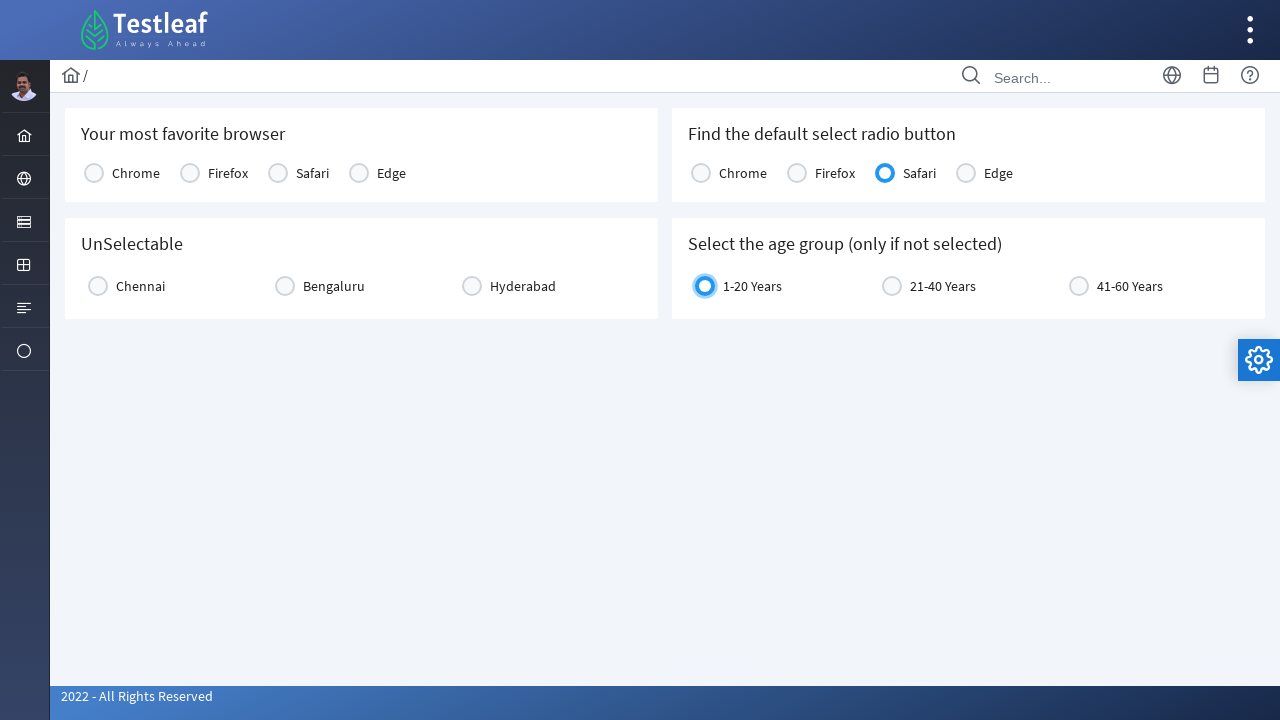